Tests single file upload functionality on the jQuery File Upload demo page by uploading a test image file to the file input element.

Starting URL: https://blueimp.github.io/jQuery-File-Upload/

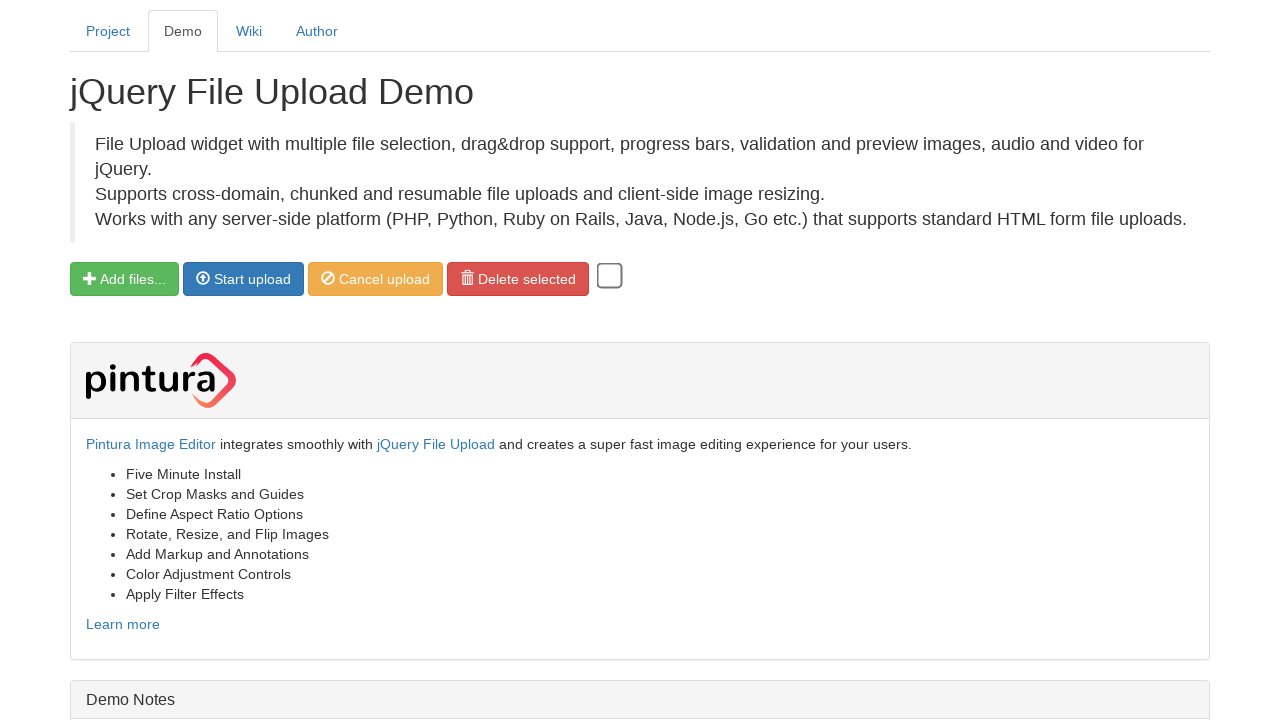

File input element loaded and ready
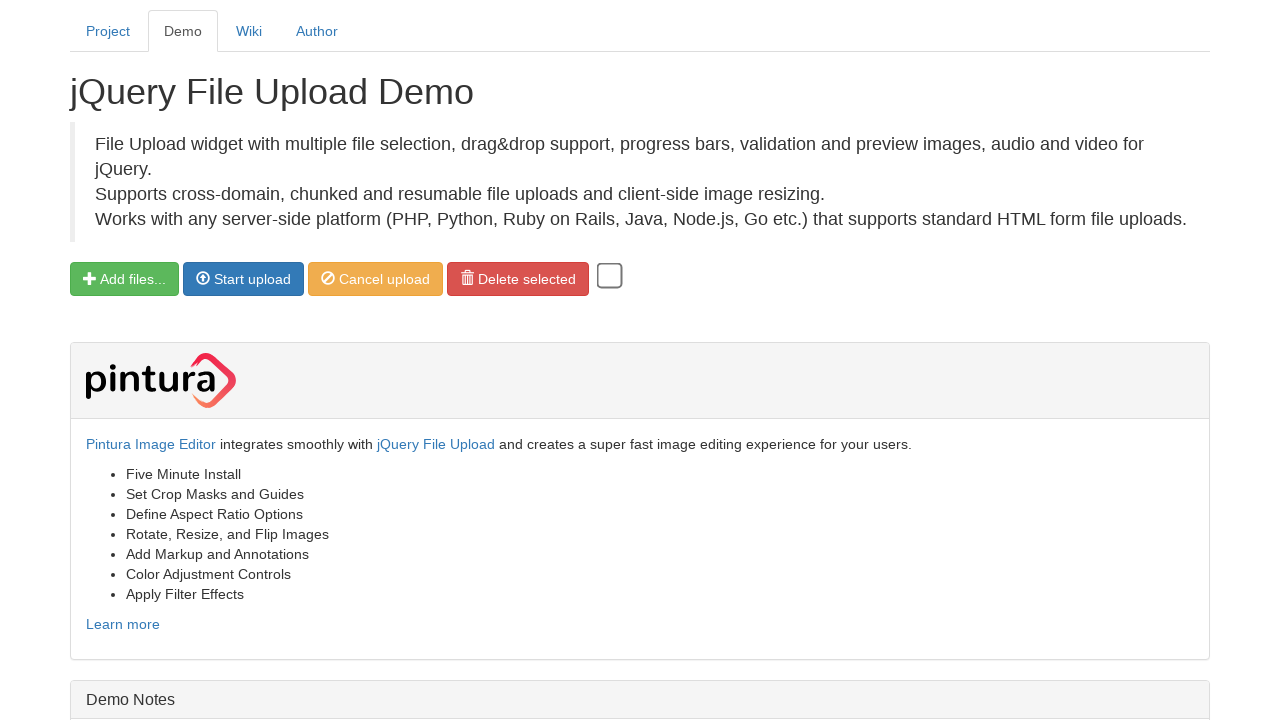

Test file uploaded to file input element
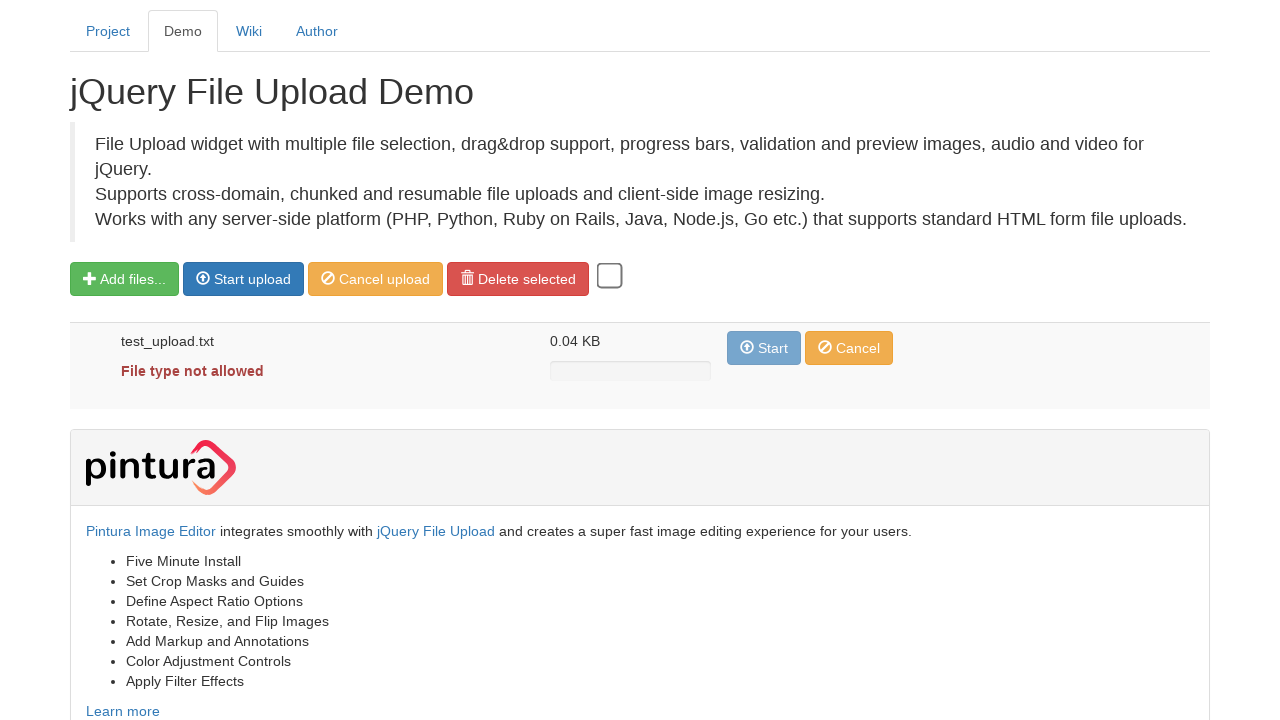

Waited for file upload processing to complete
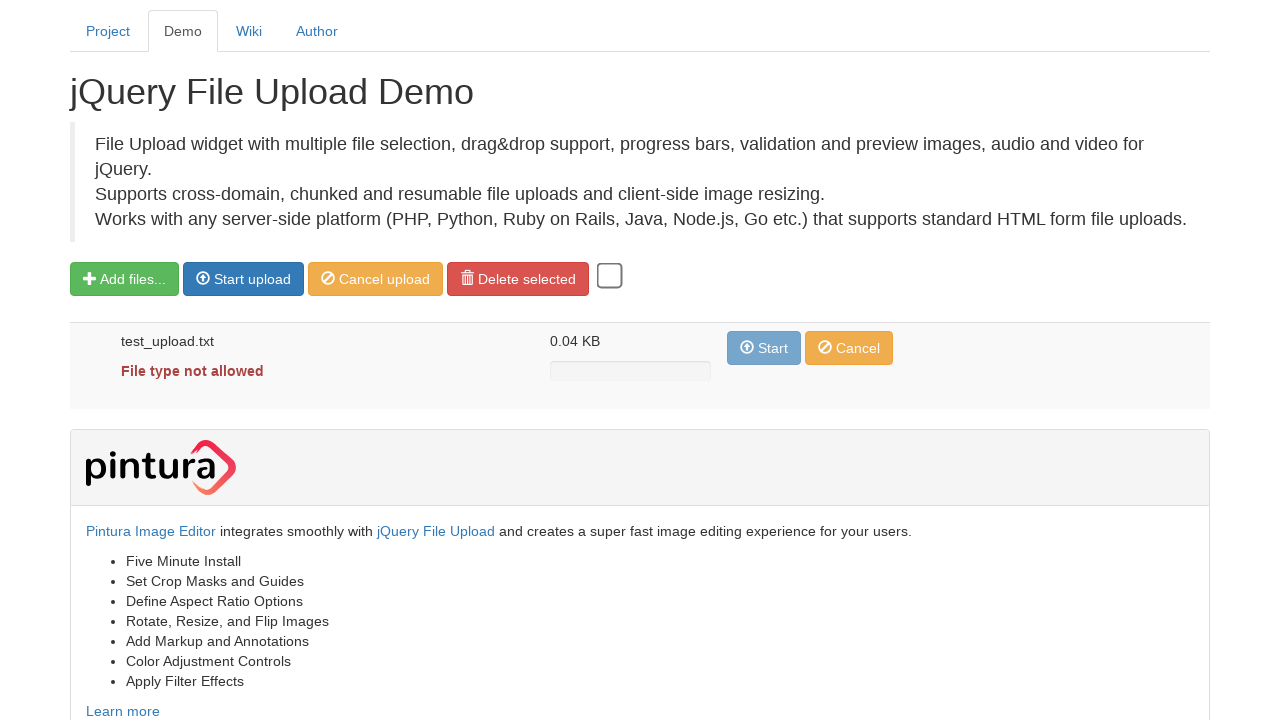

Temporary test file cleaned up
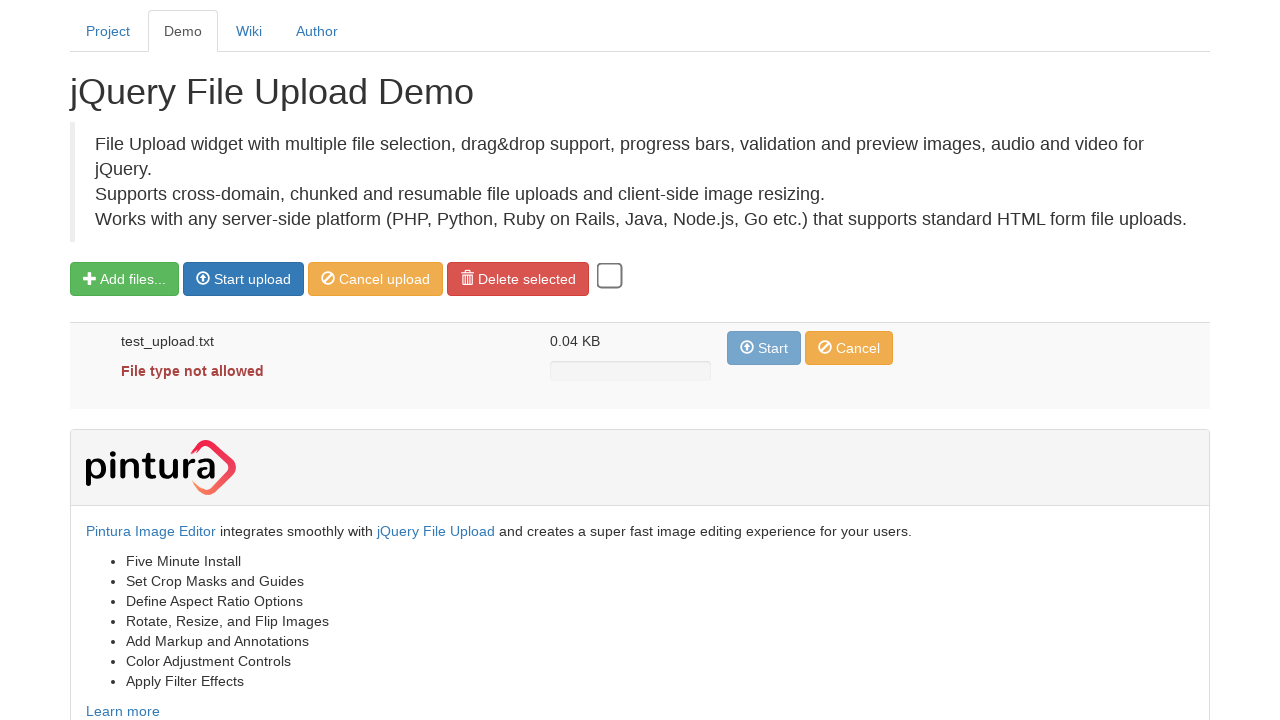

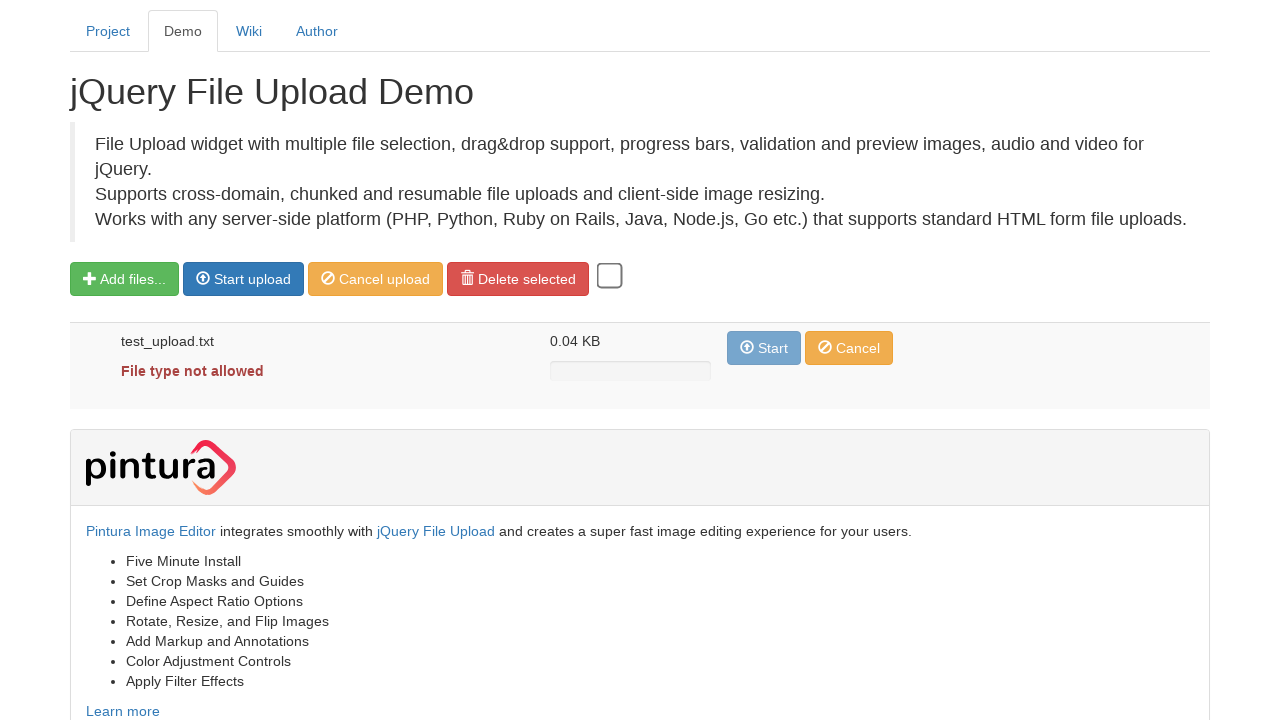